Tests a contact form submission by filling in name, email, phone, age, city, and comments fields, then submits the form and verifies the success message appears, and navigates back to confirm the form is interactive again.

Starting URL: https://digitalhouse-content.github.io/fake-store-dh/#formularios

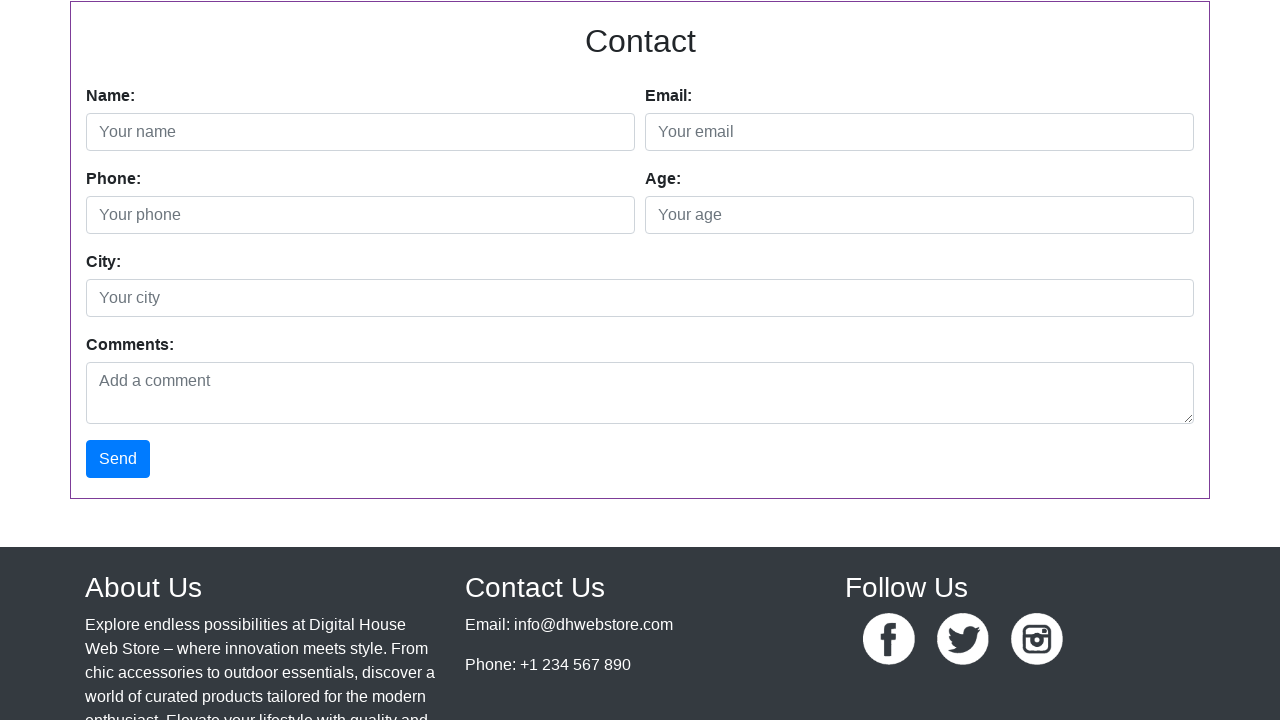

Filled name field with 'Carlos Rodriguez' on input#nombre
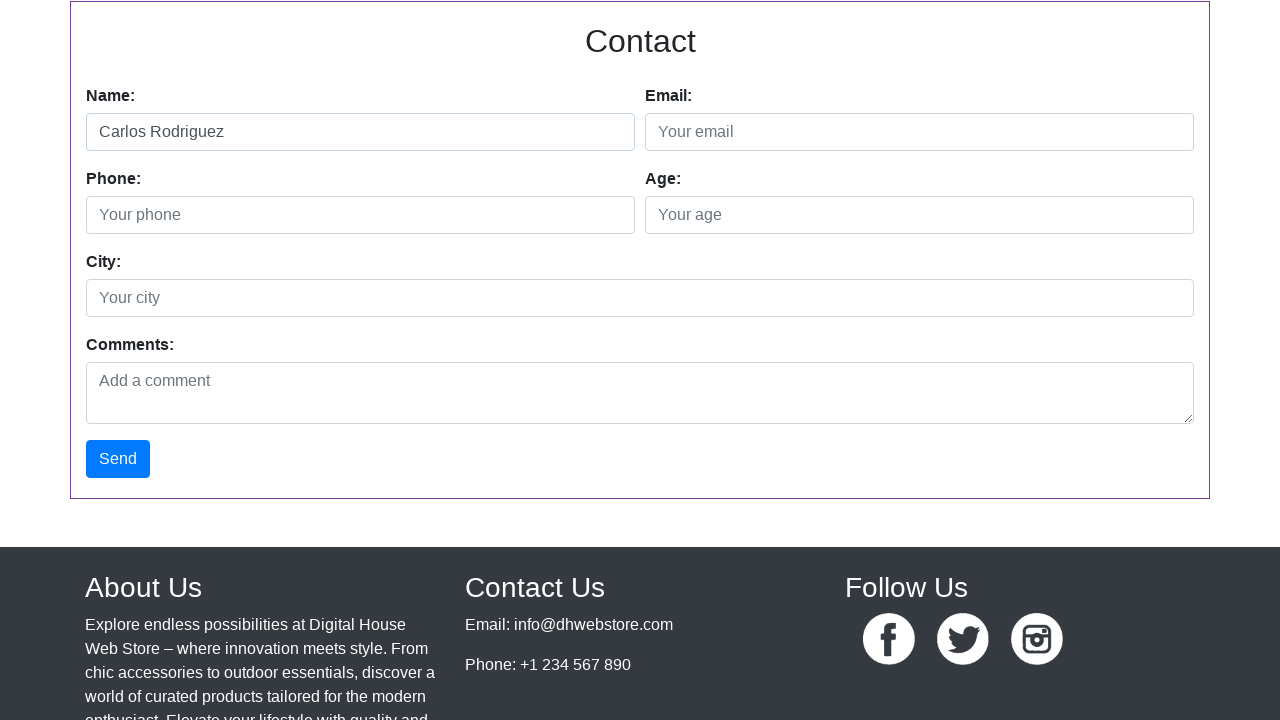

Filled email field with 'carlos.rodriguez@example.com' on input#email
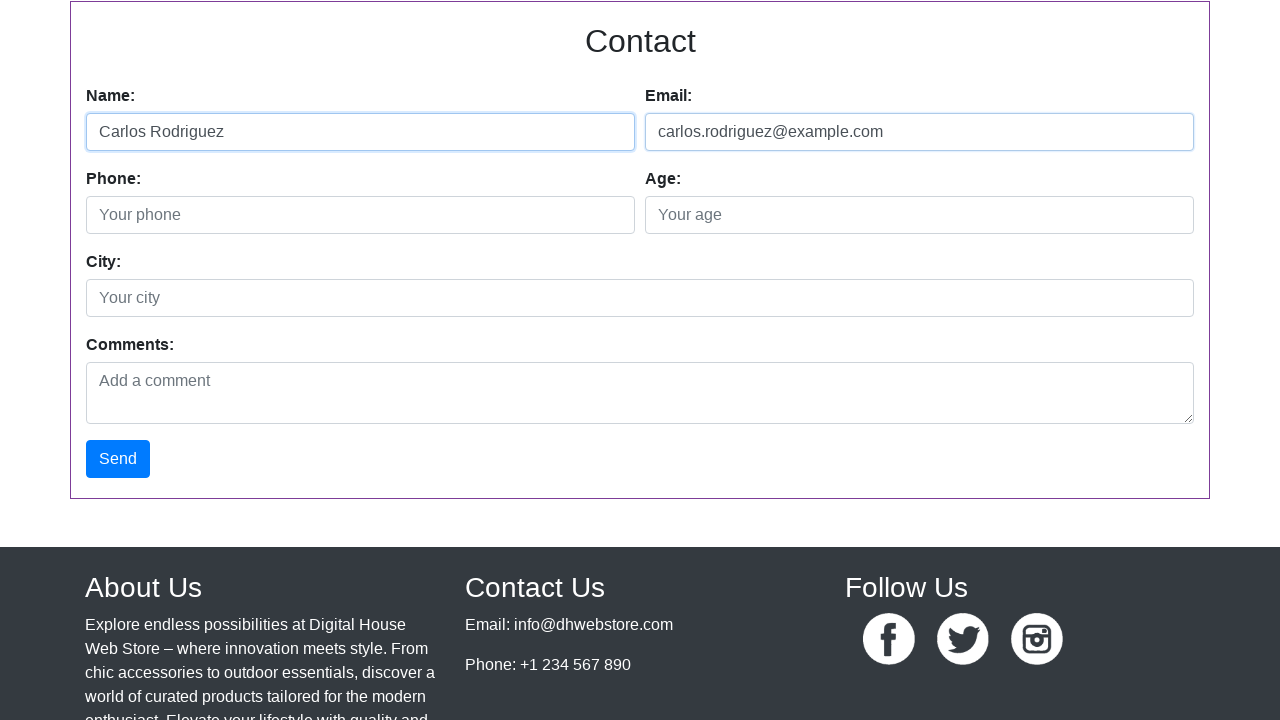

Filled phone field with '555123456' on input#telefono
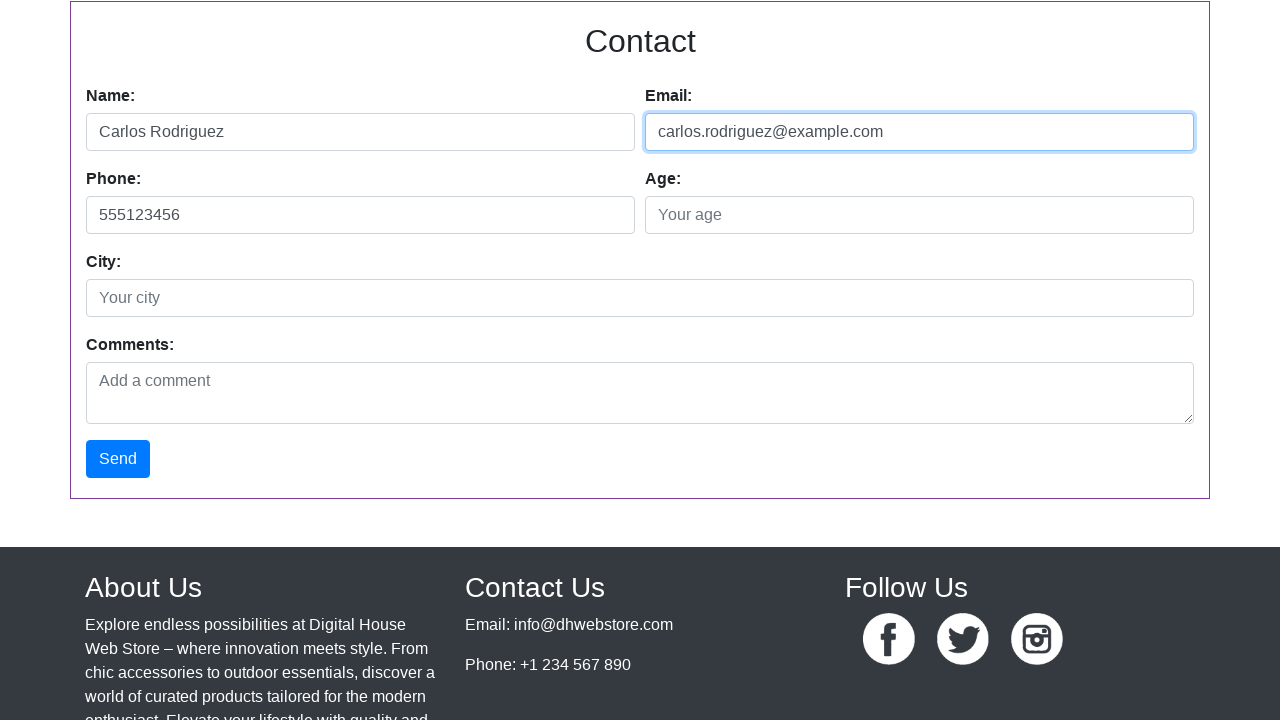

Filled age field with '28' on input#edad
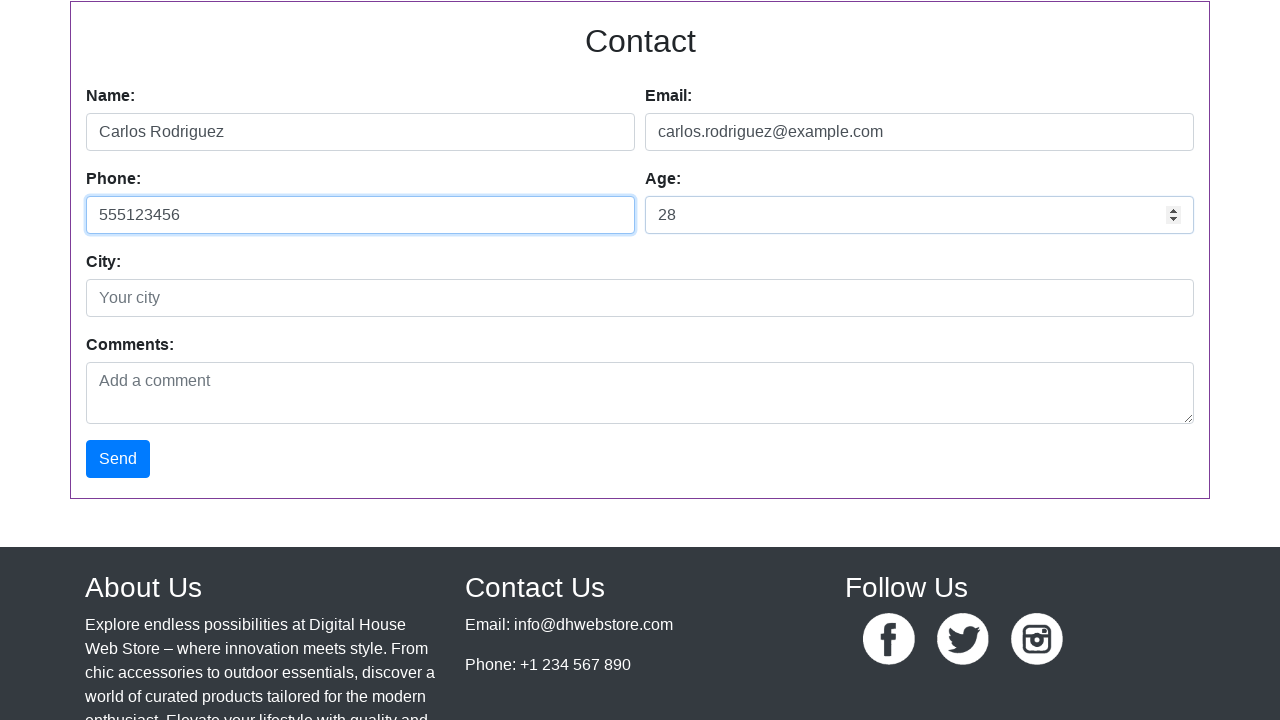

Filled city field with 'Madrid' on input#ciudad
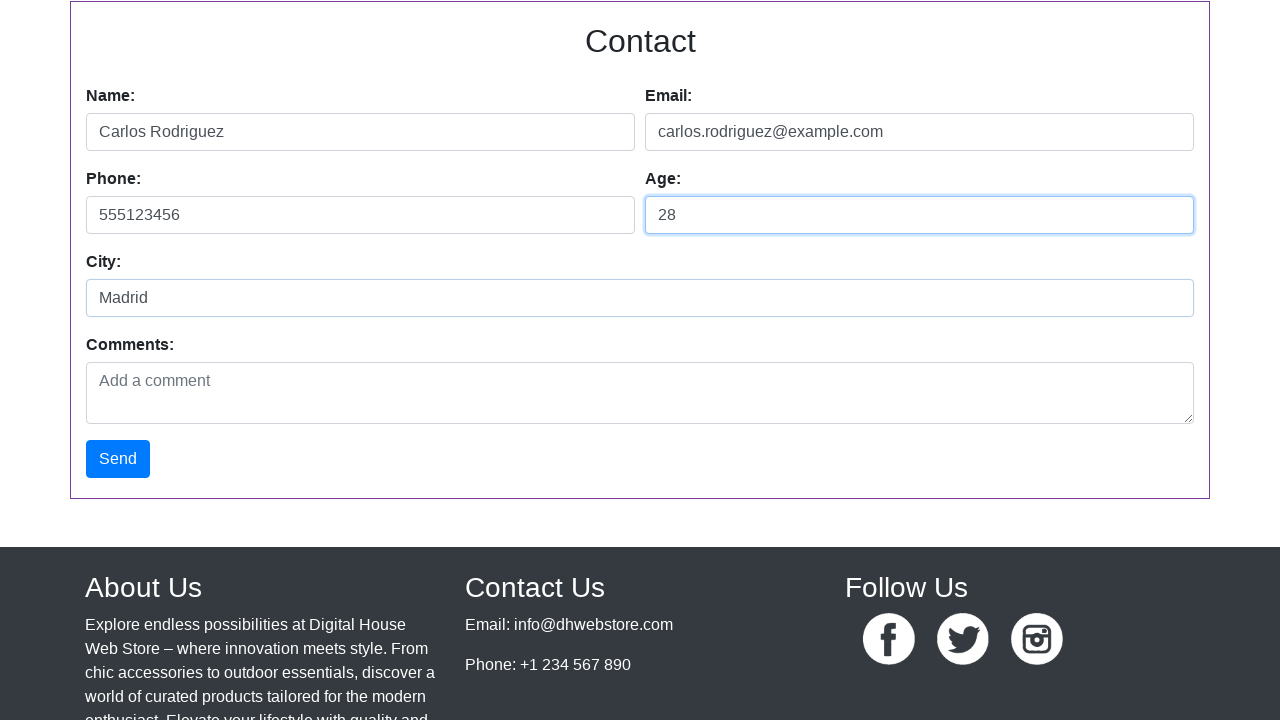

Filled comments field with 'hola esto es un comentario' on textarea#comentarios
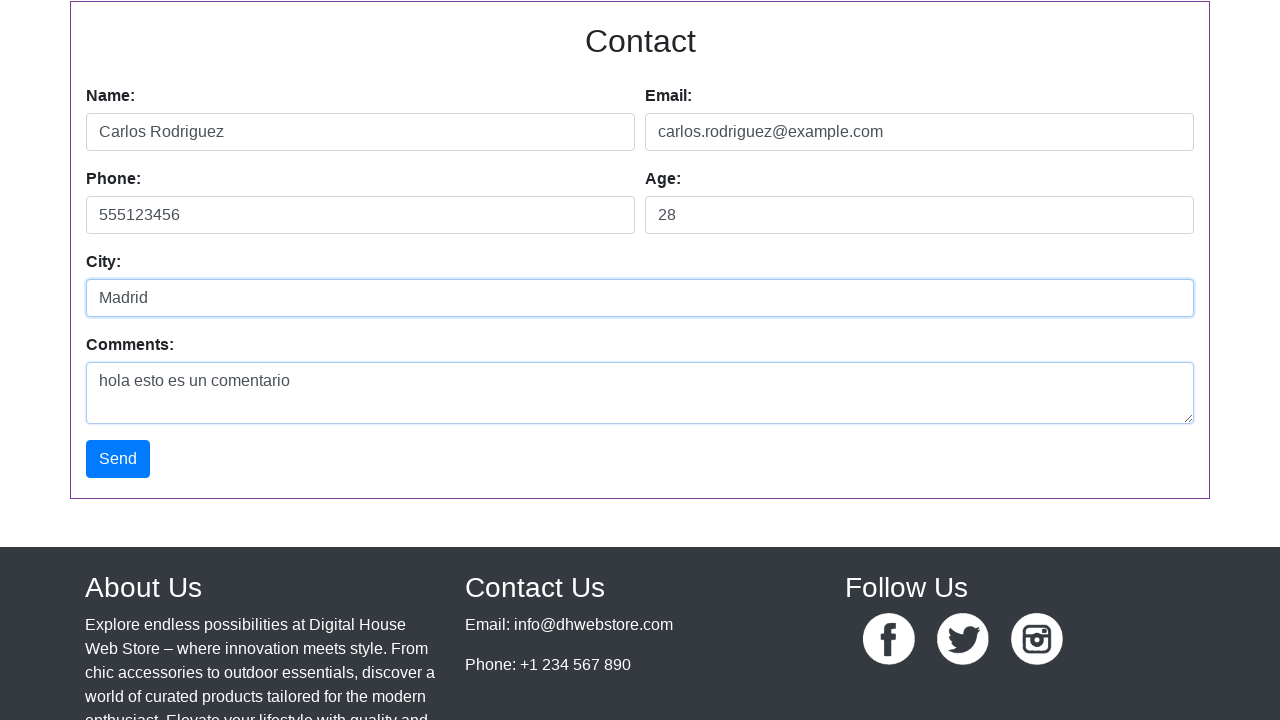

Cleared comments field on textarea#comentarios
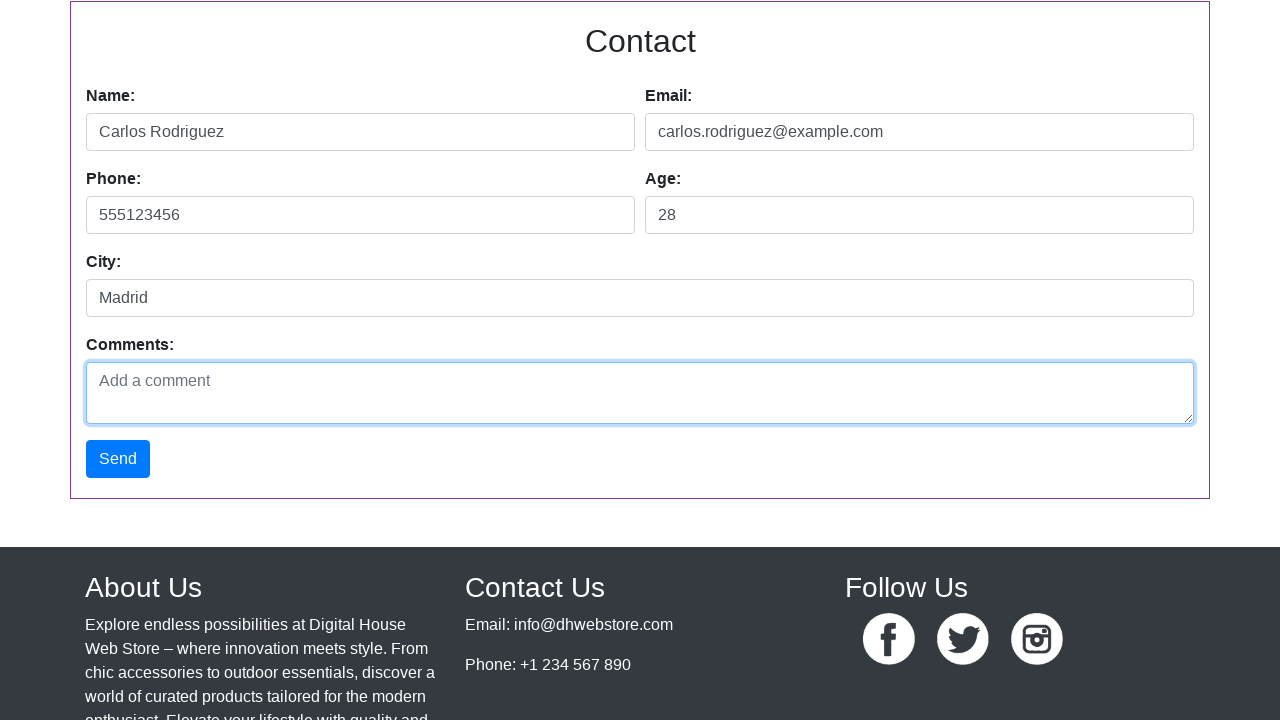

Refilled comments field with 'Hola' on textarea#comentarios
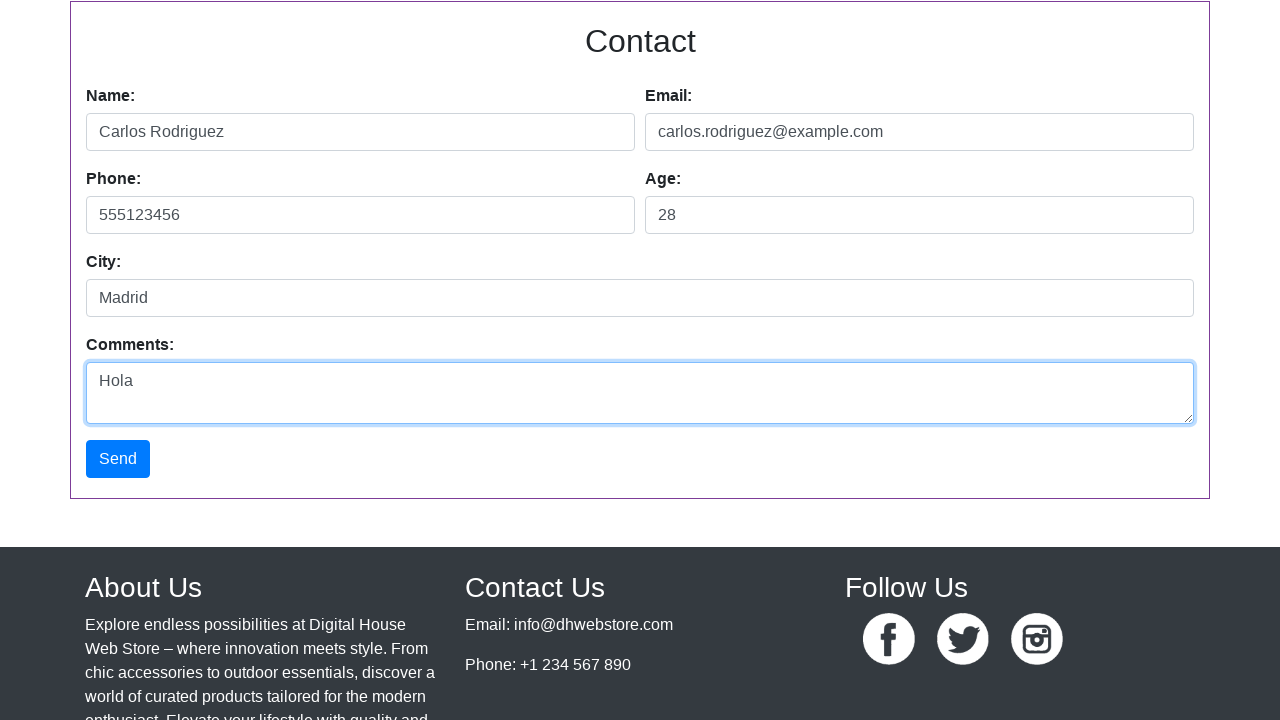

Clicked Send button to submit the form at (118, 459) on xpath=//*[text()='Send']
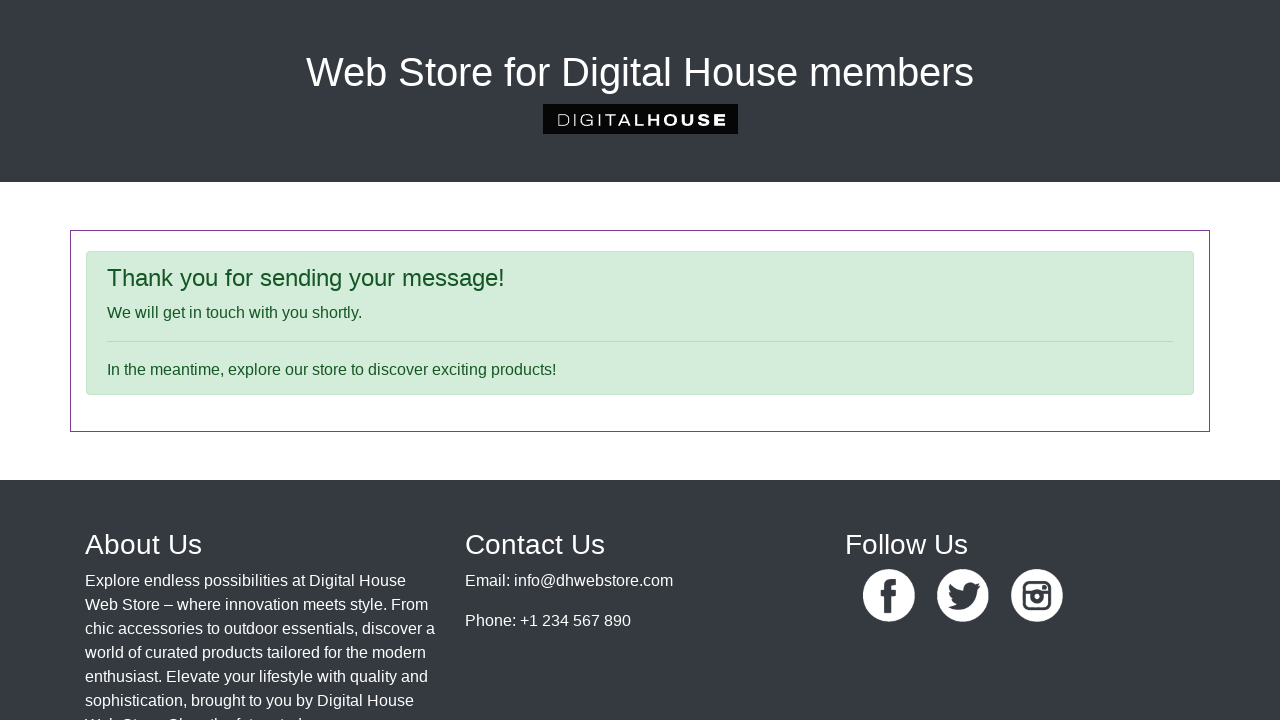

Success message 'Thank you for sending your message!' appeared
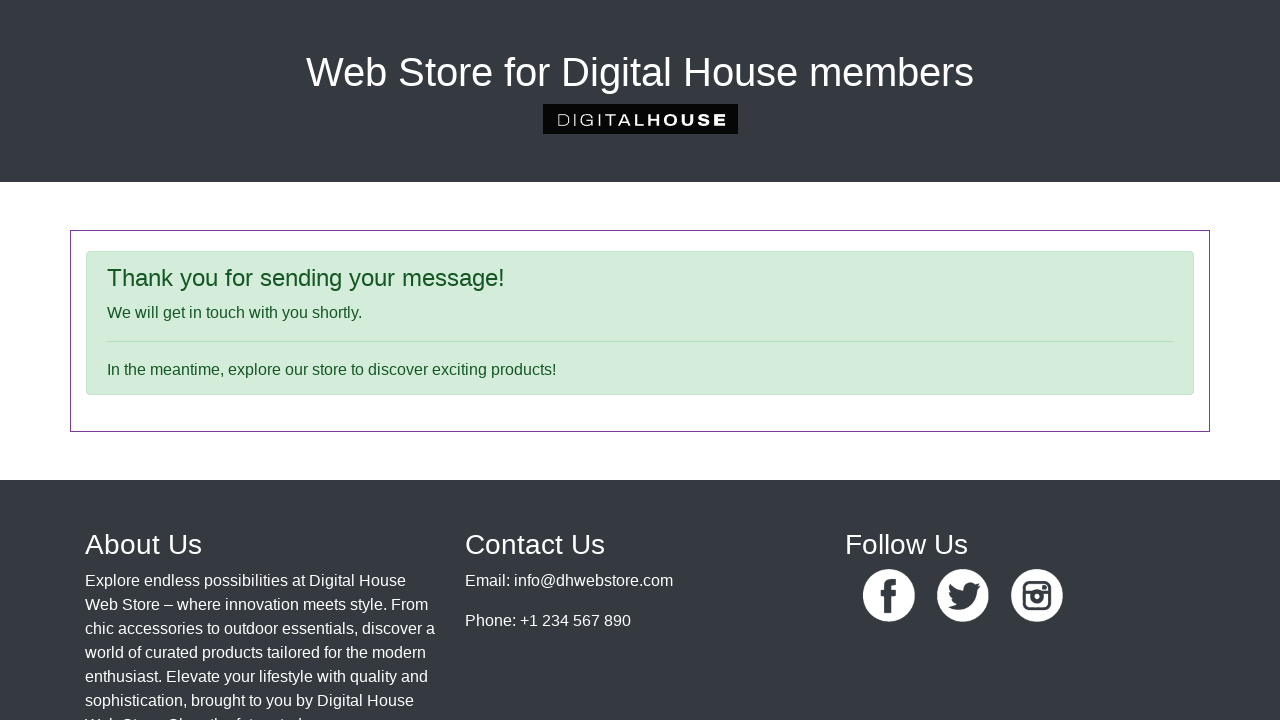

Navigated back to the form page
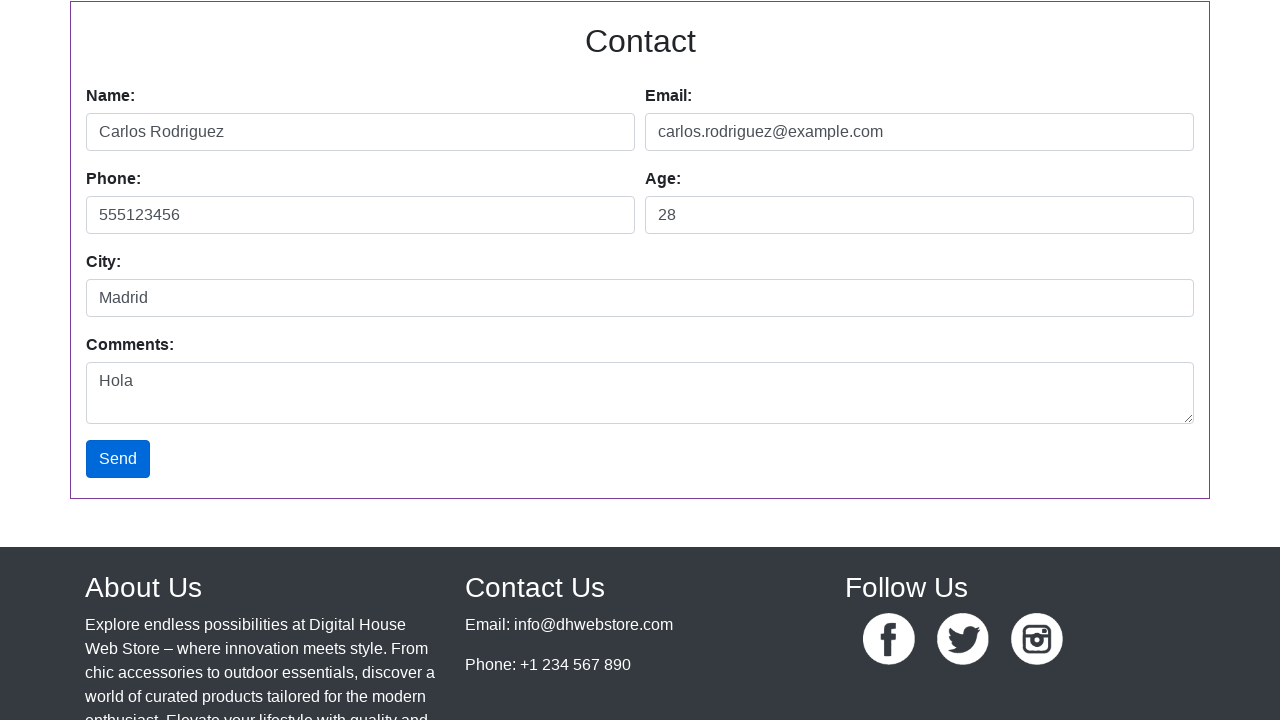

Send button is visible and the form is interactive again
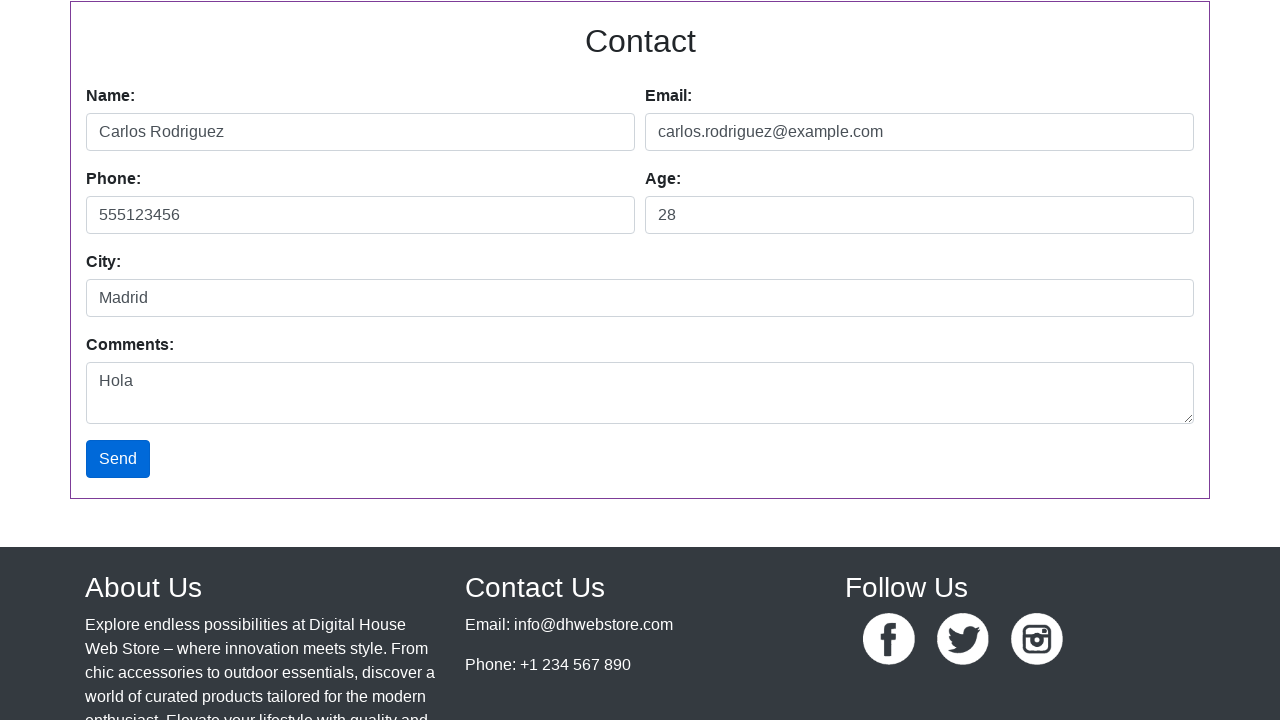

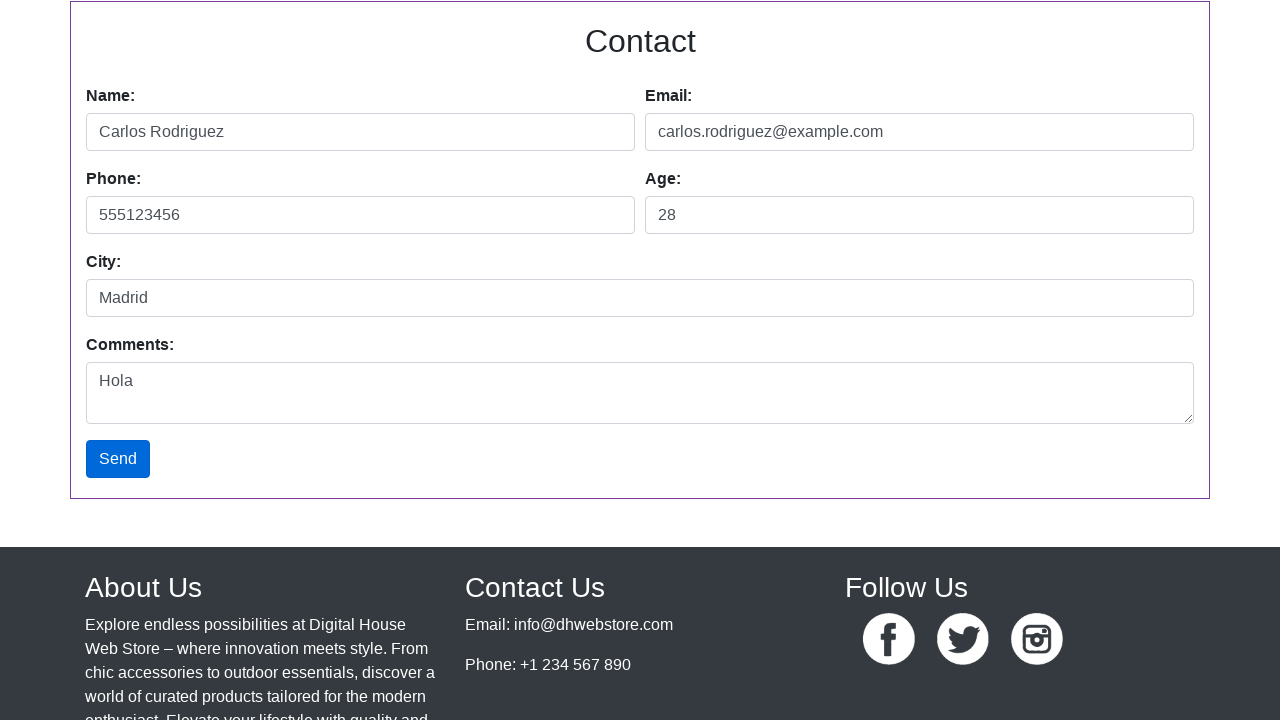